Navigates to Whaaky website and checks if a specific navigation element is present on the page

Starting URL: https://www.whaaky.com/

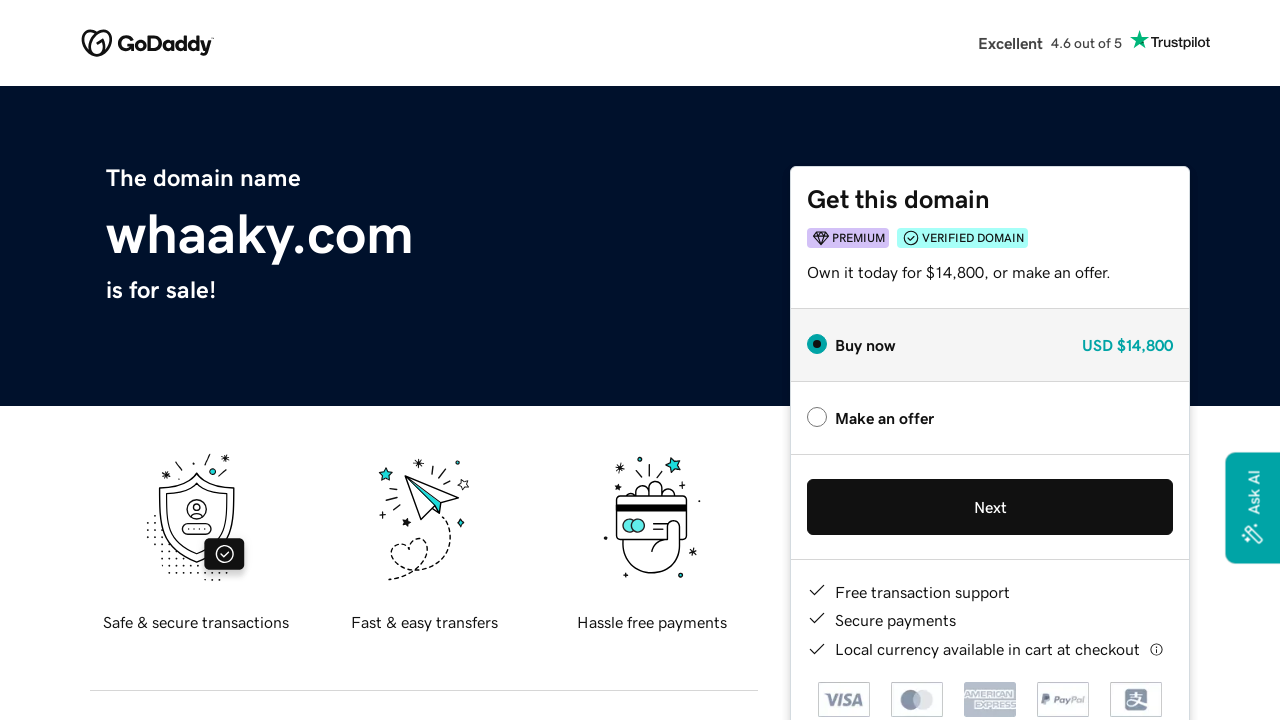

Navigated to Whaaky website
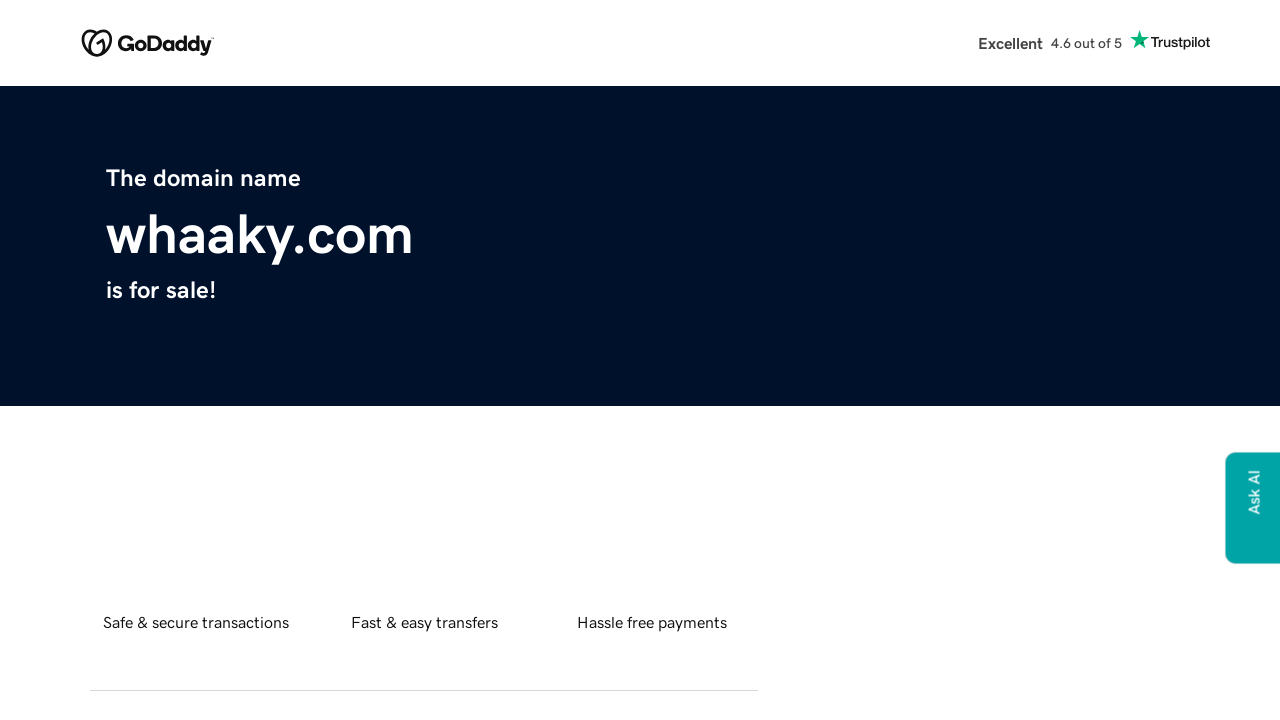

Page loaded - DOM content ready
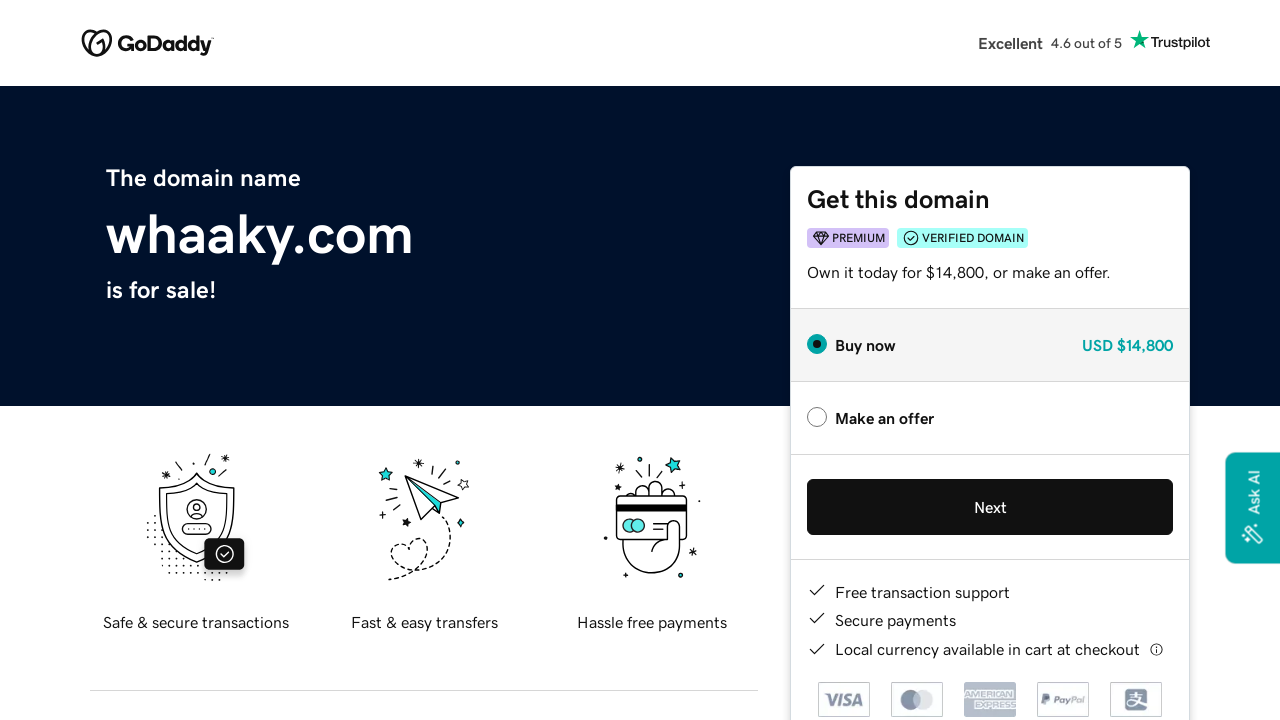

Located navigation element with ID 'nav-xshop'
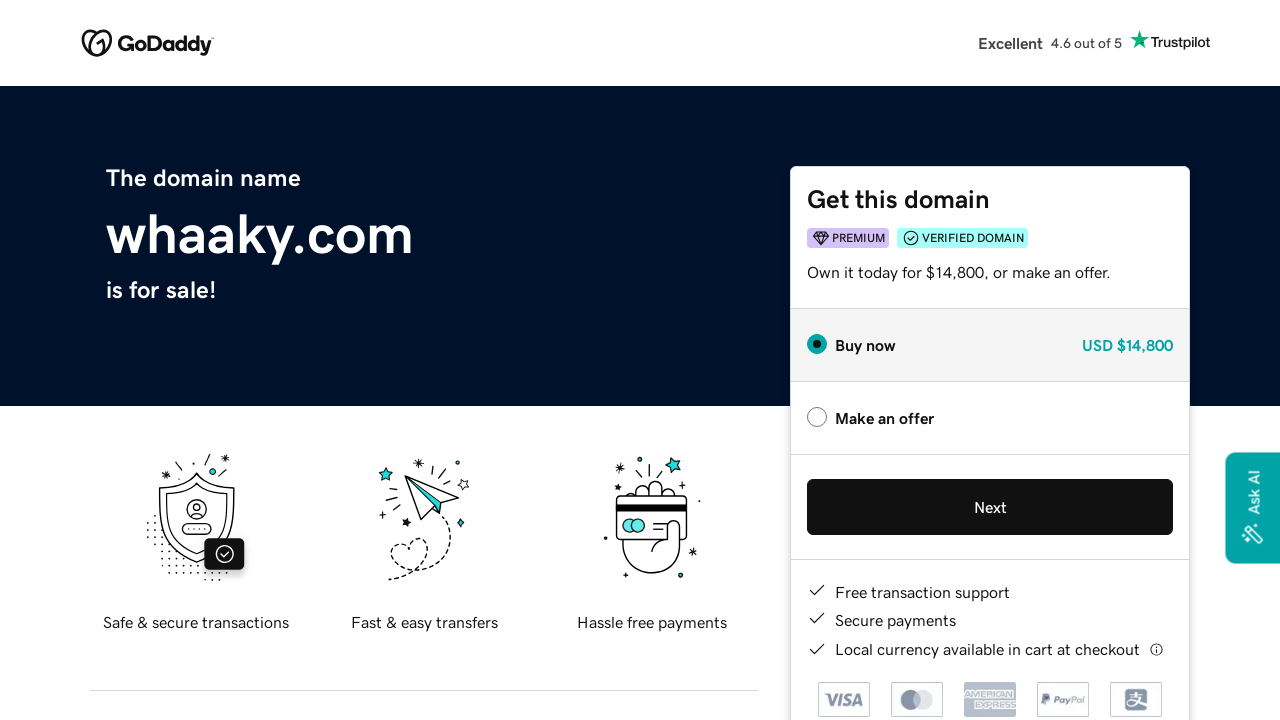

Checked if navigation element is present: False
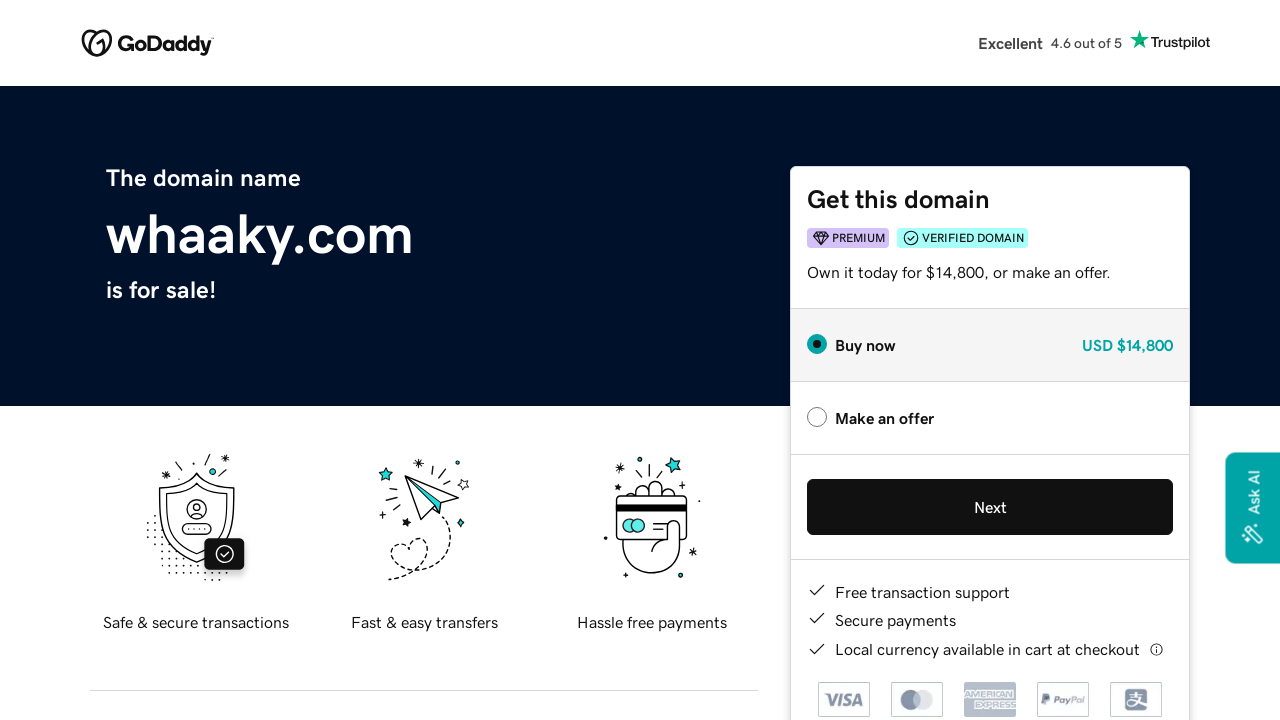

Navigation element is not present on the page
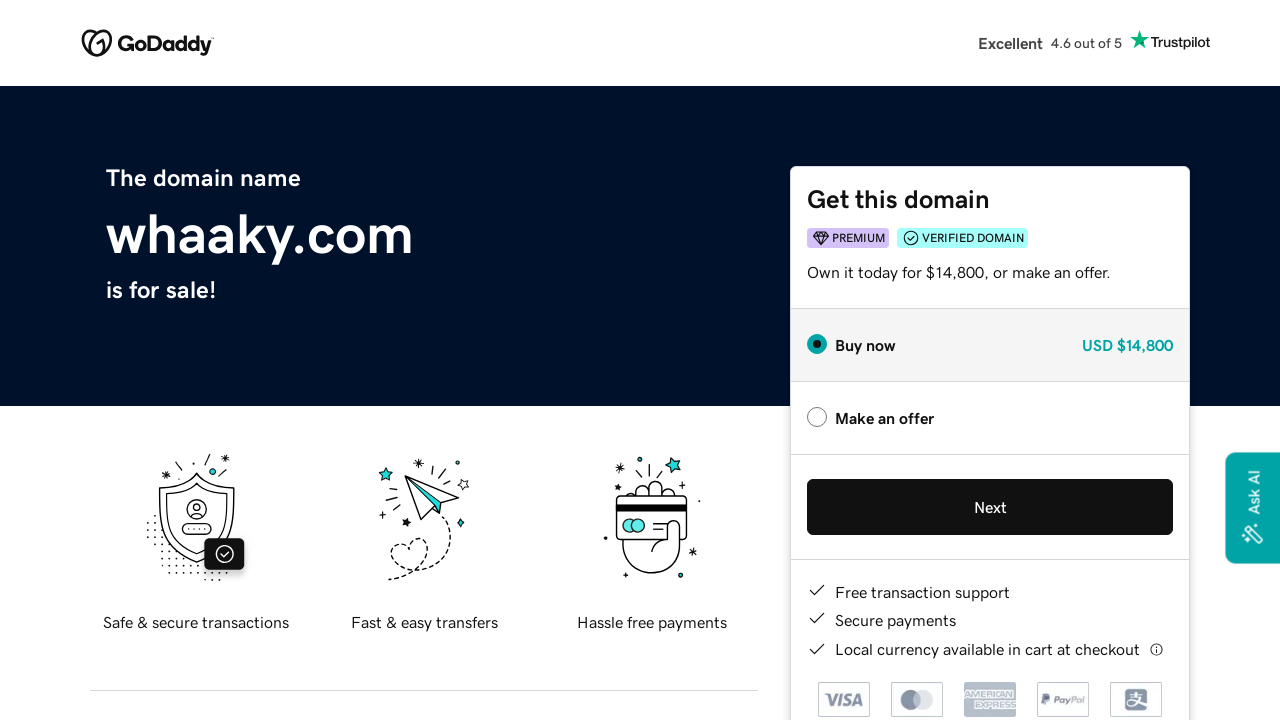

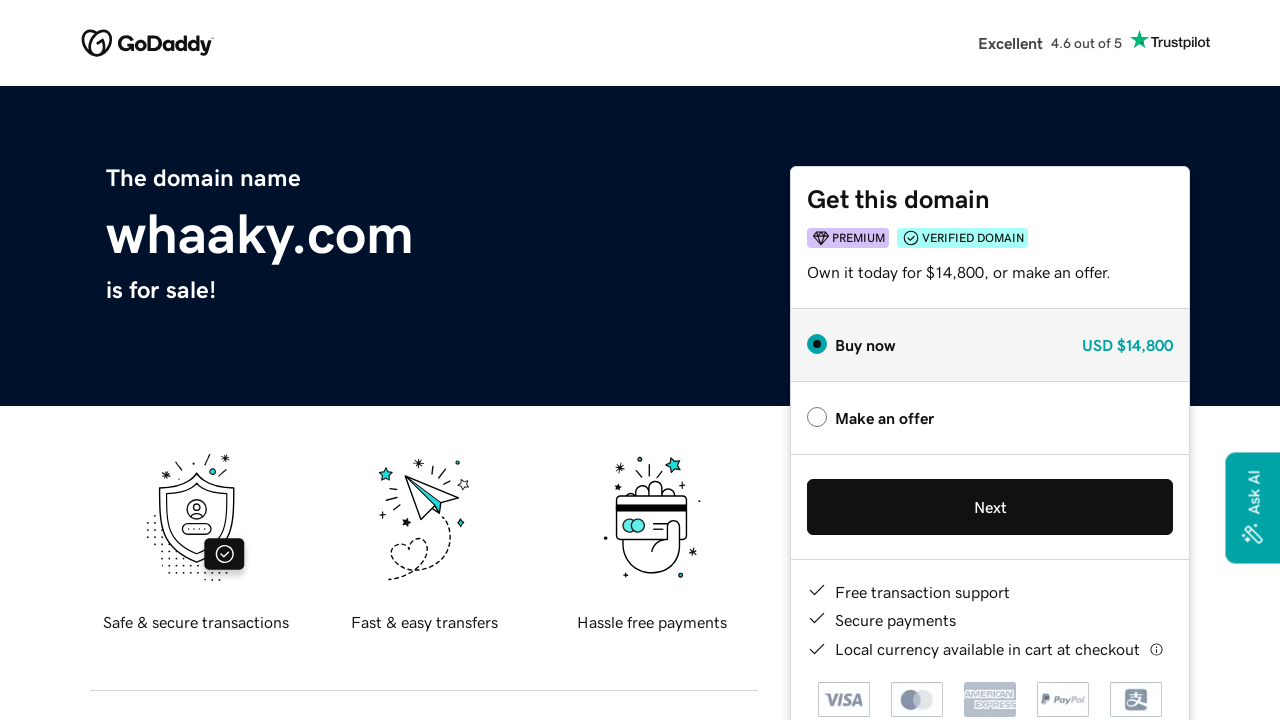